Opens a page with a blinking text link, clicks it to open a new window, extracts an email address from the text in the new window, switches back to the original window and fills the username field with the extracted email

Starting URL: https://rahulshettyacademy.com/loginpagePractise/#

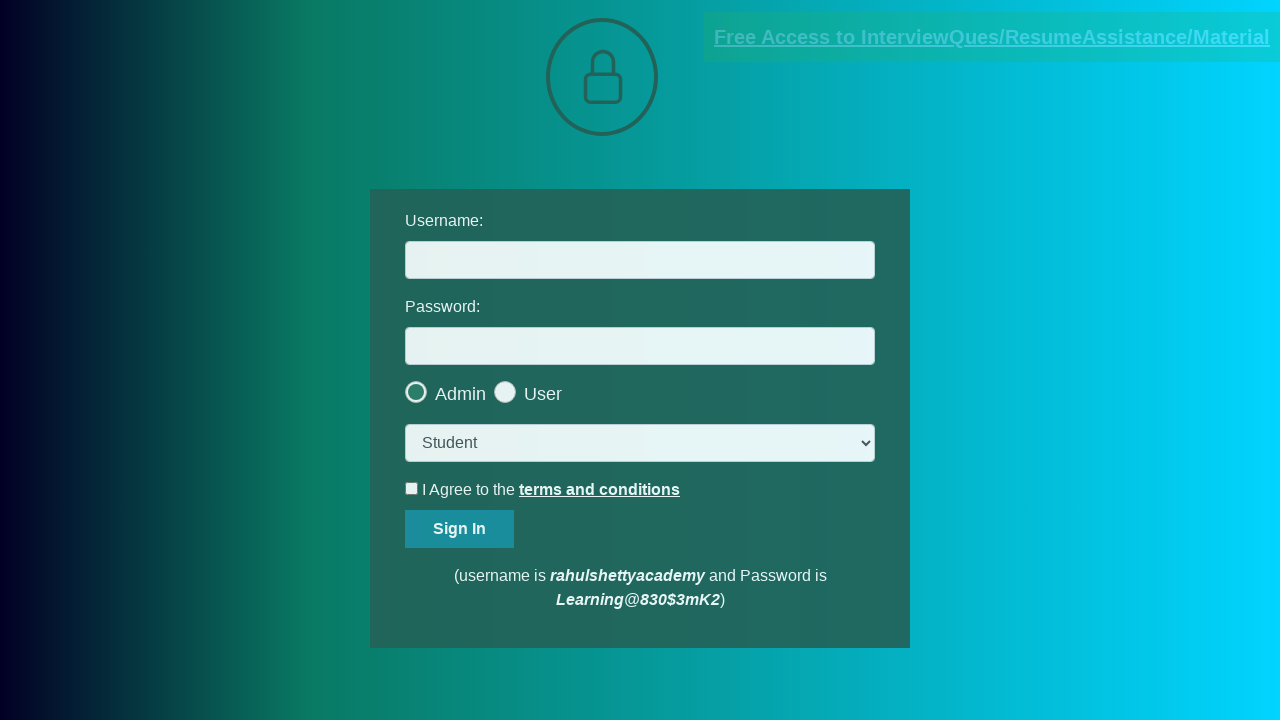

Clicked blinking text link to open new window at (992, 37) on .blinkingText
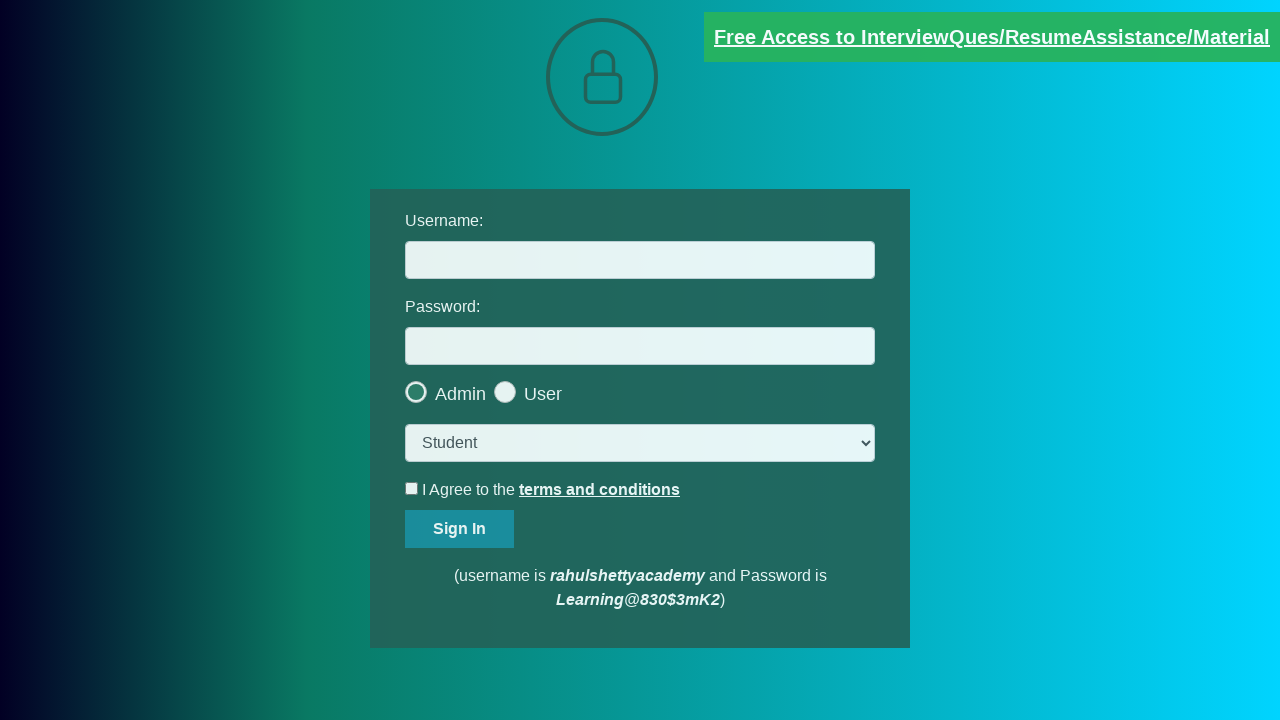

New window opened and captured
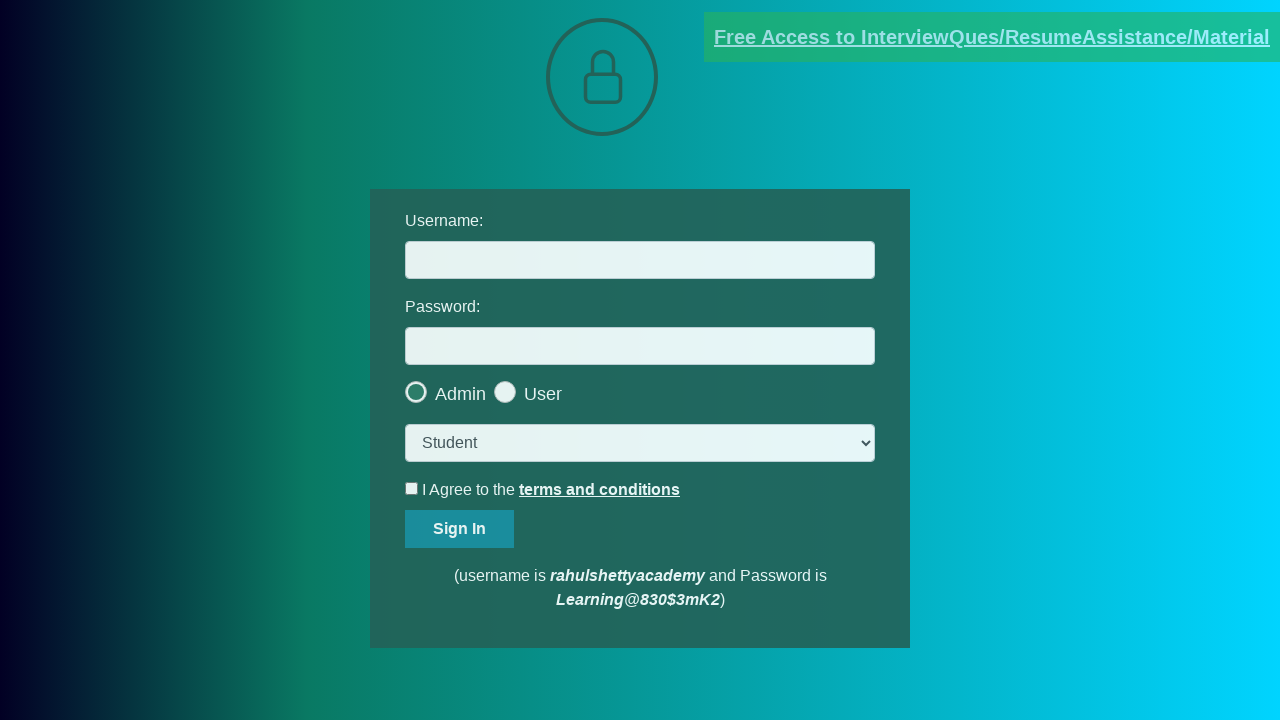

Extracted paragraph text from new window
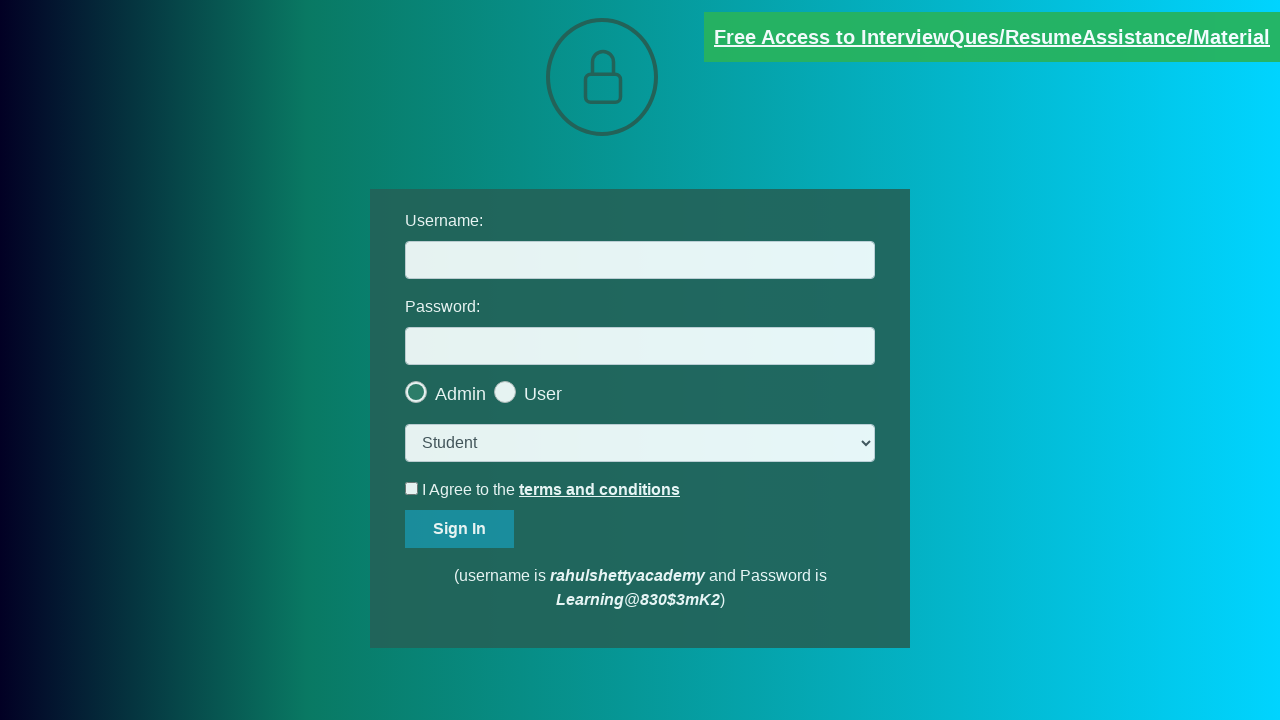

Extracted email address from paragraph text: mentor@rahulshettyacademy.com
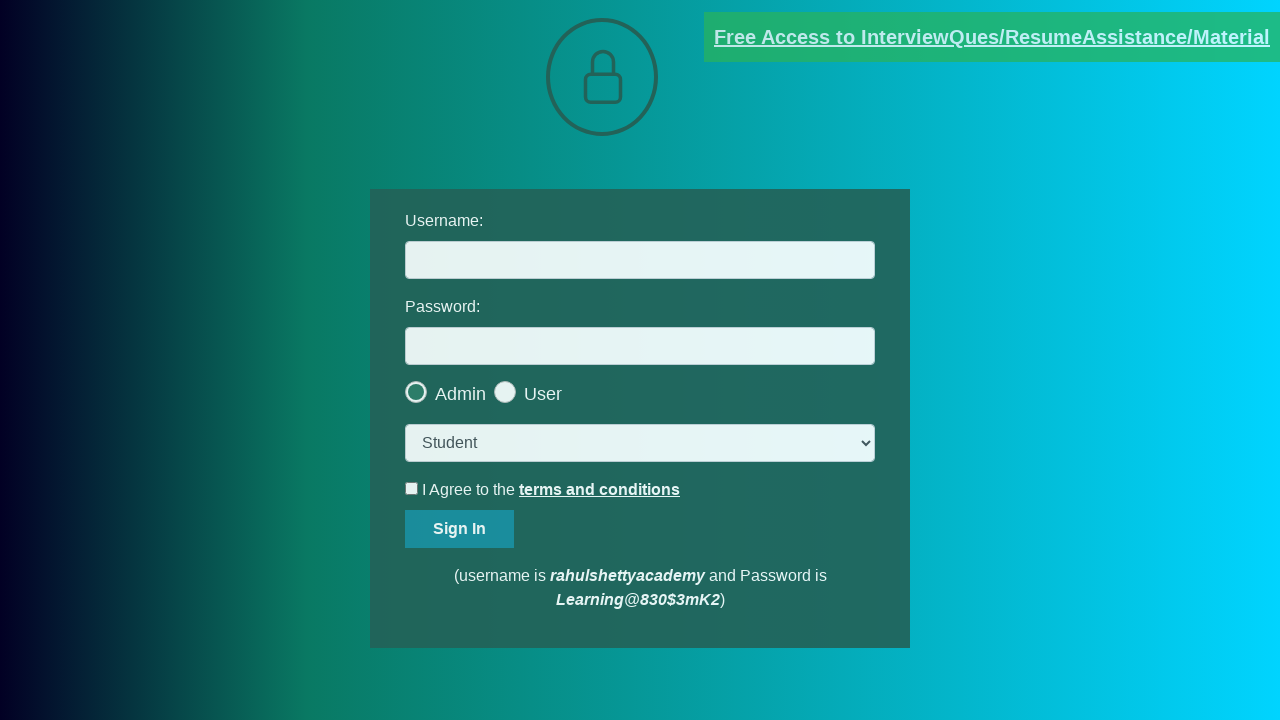

Filled username field with extracted email: mentor@rahulshettyacademy.com on #username
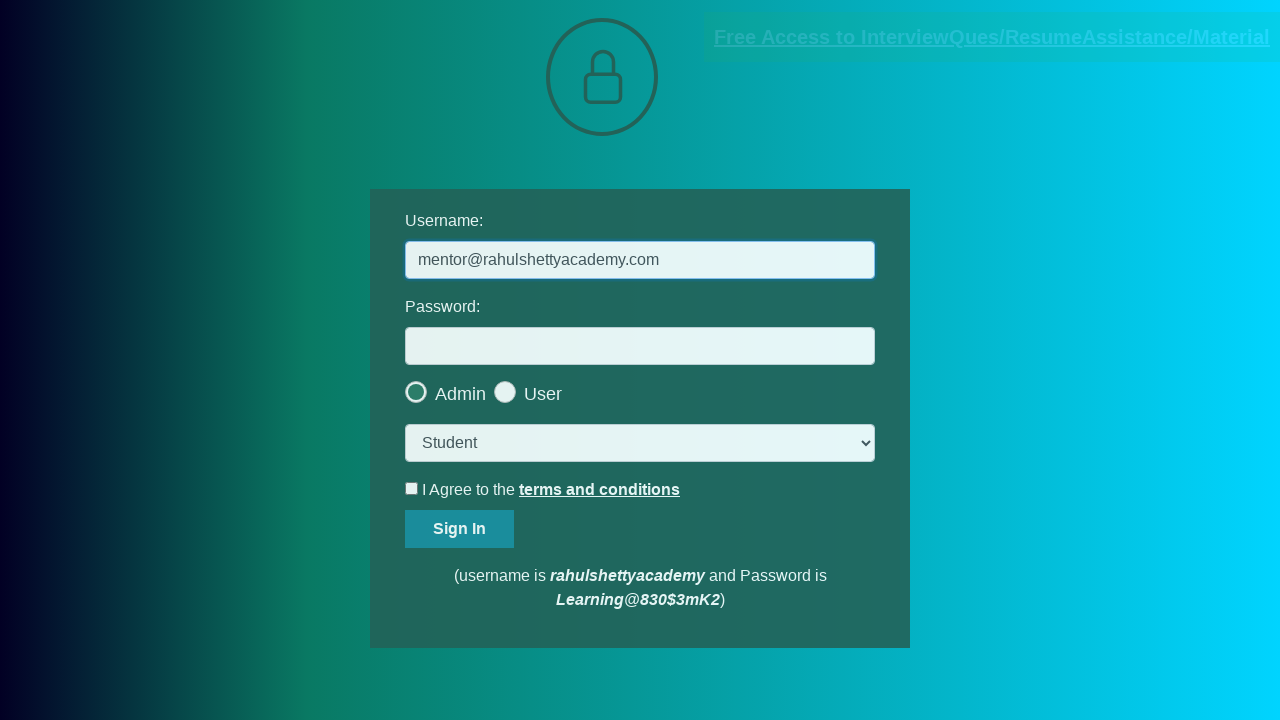

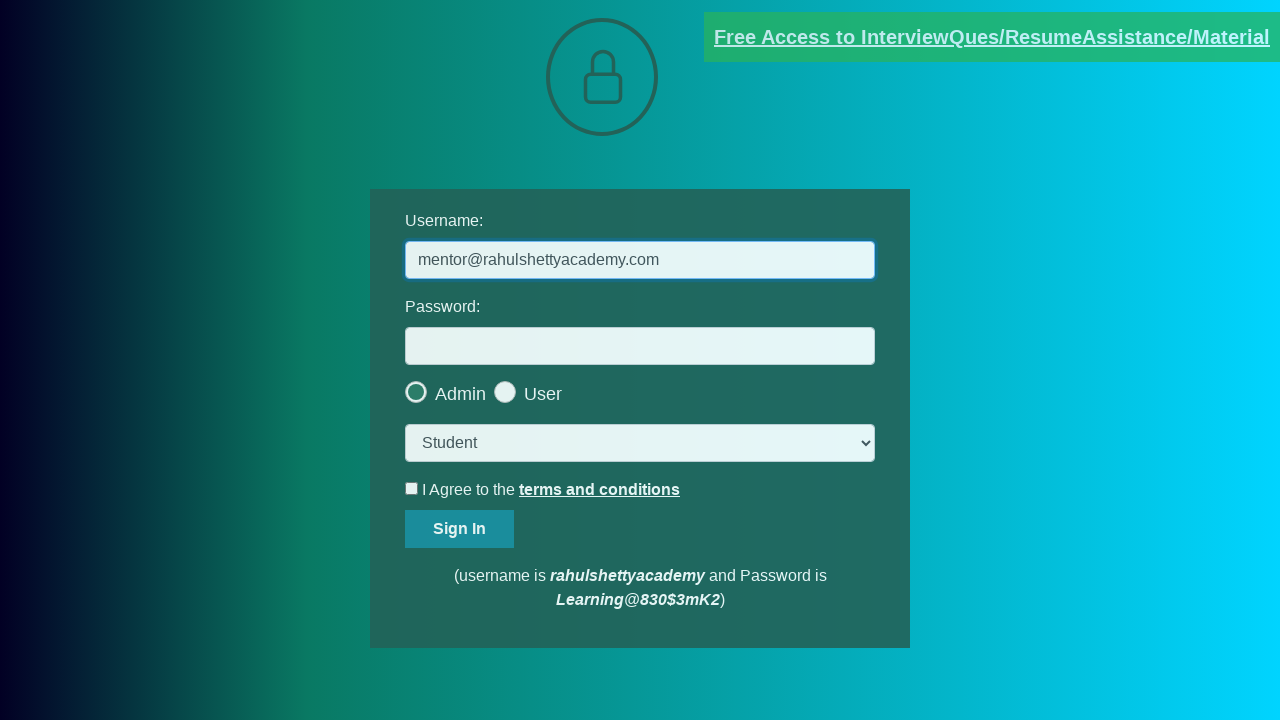